Navigates to IMDB datasets page and clicks on download links for title basics and ratings datasets

Starting URL: https://www.imdb.com/interfaces/

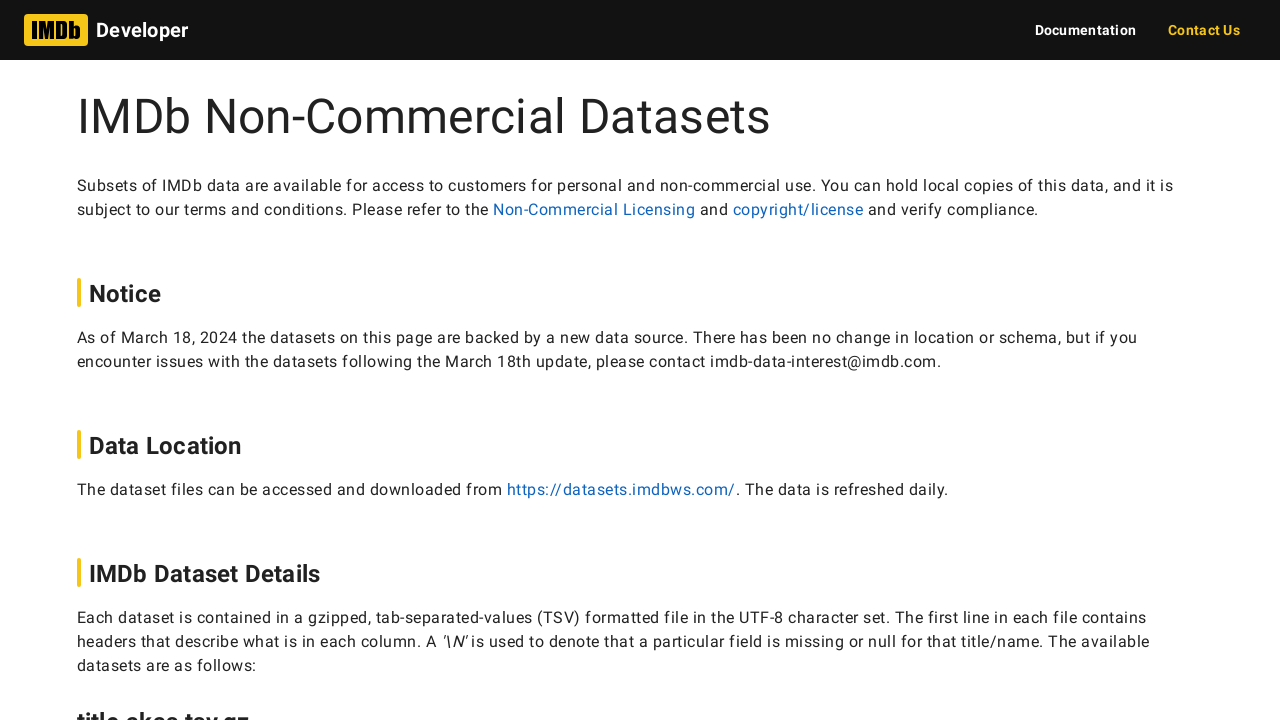

Clicked on the datasets link (https://datasets.imdbws.com/) at (621, 490) on text=https://datasets.imdbws.com/
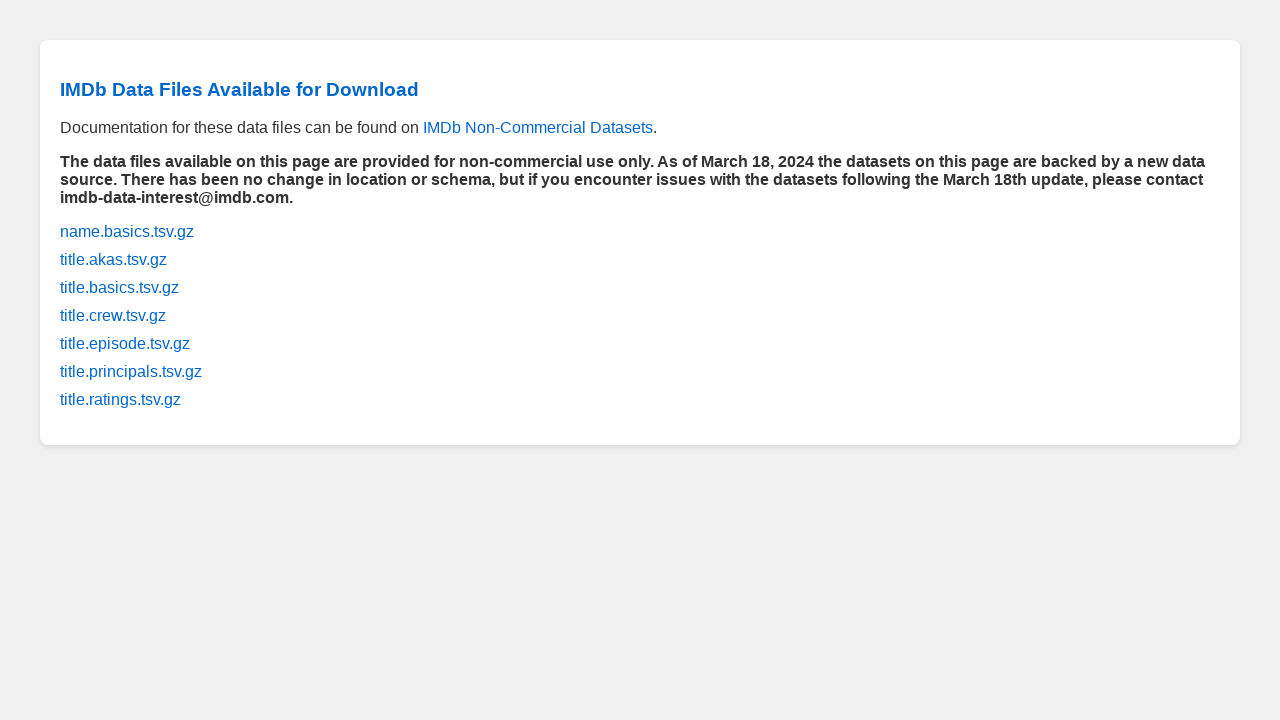

Waited for page to load (networkidle state)
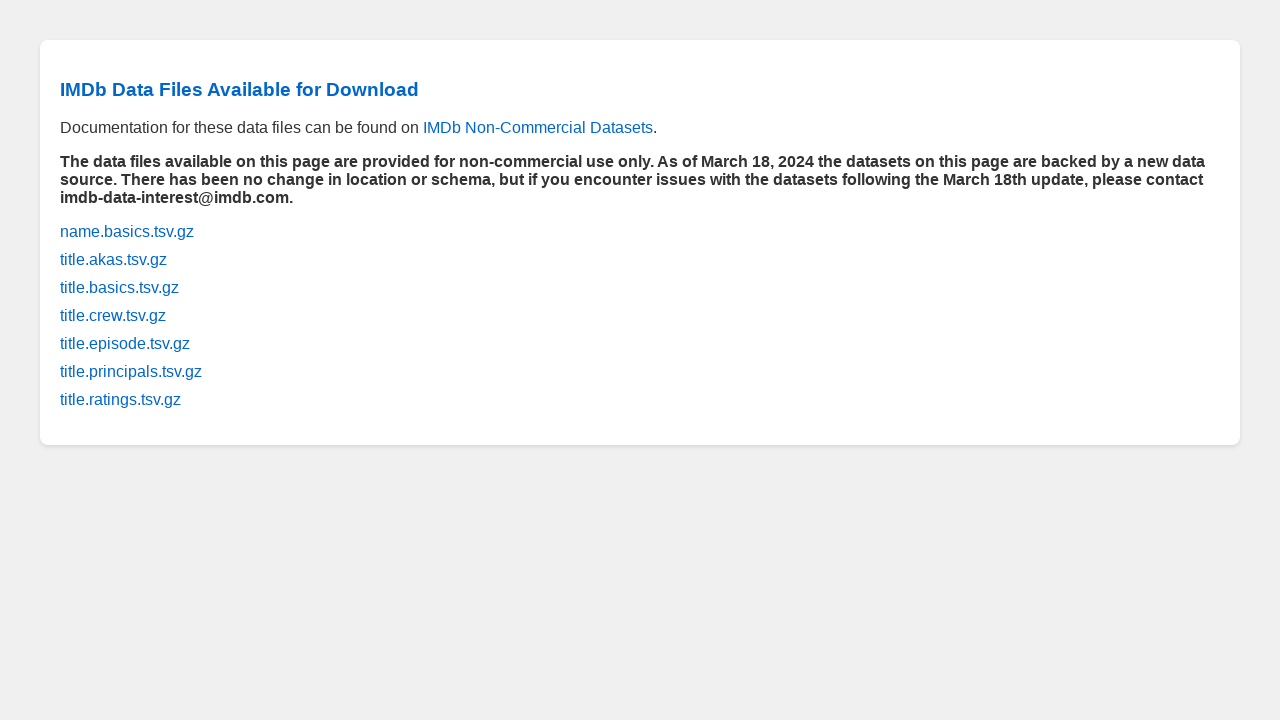

Clicked on title.basics.tsv.gz download link at (120, 288) on text=title.basics.tsv.gz
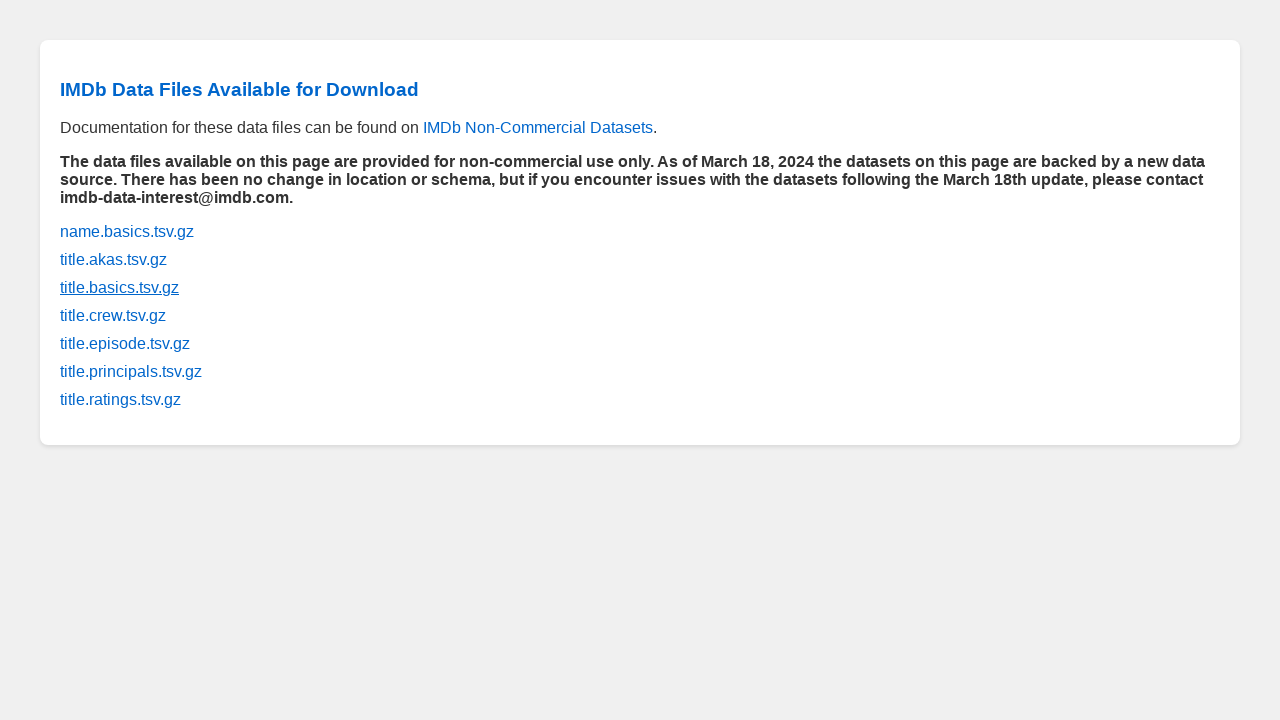

Waited 1 second between downloads
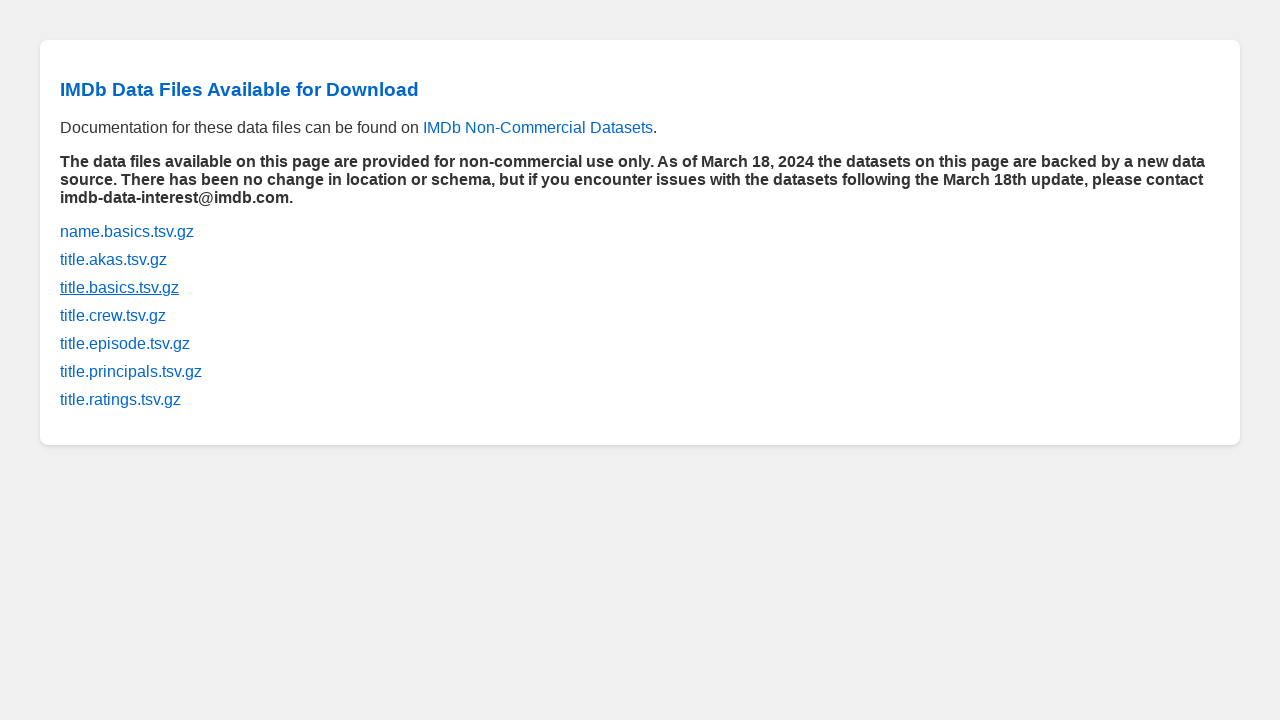

Clicked on title.ratings.tsv.gz download link at (120, 400) on text=title.ratings.tsv.gz
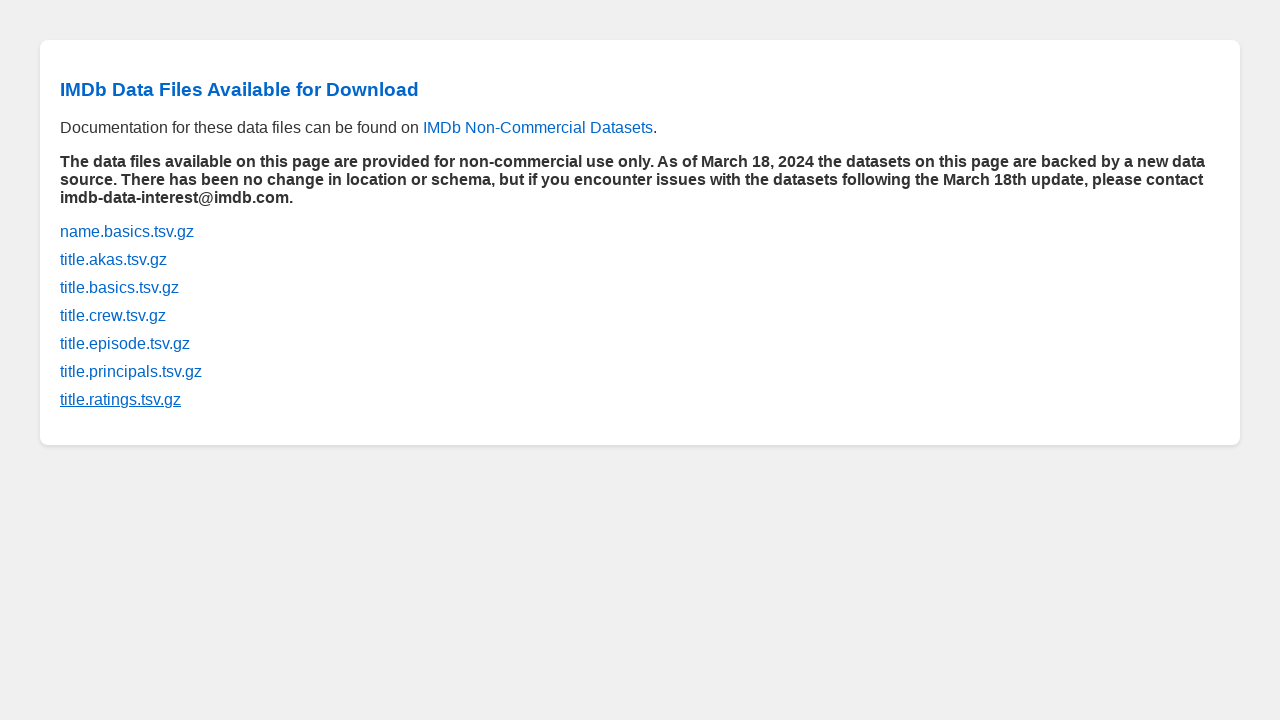

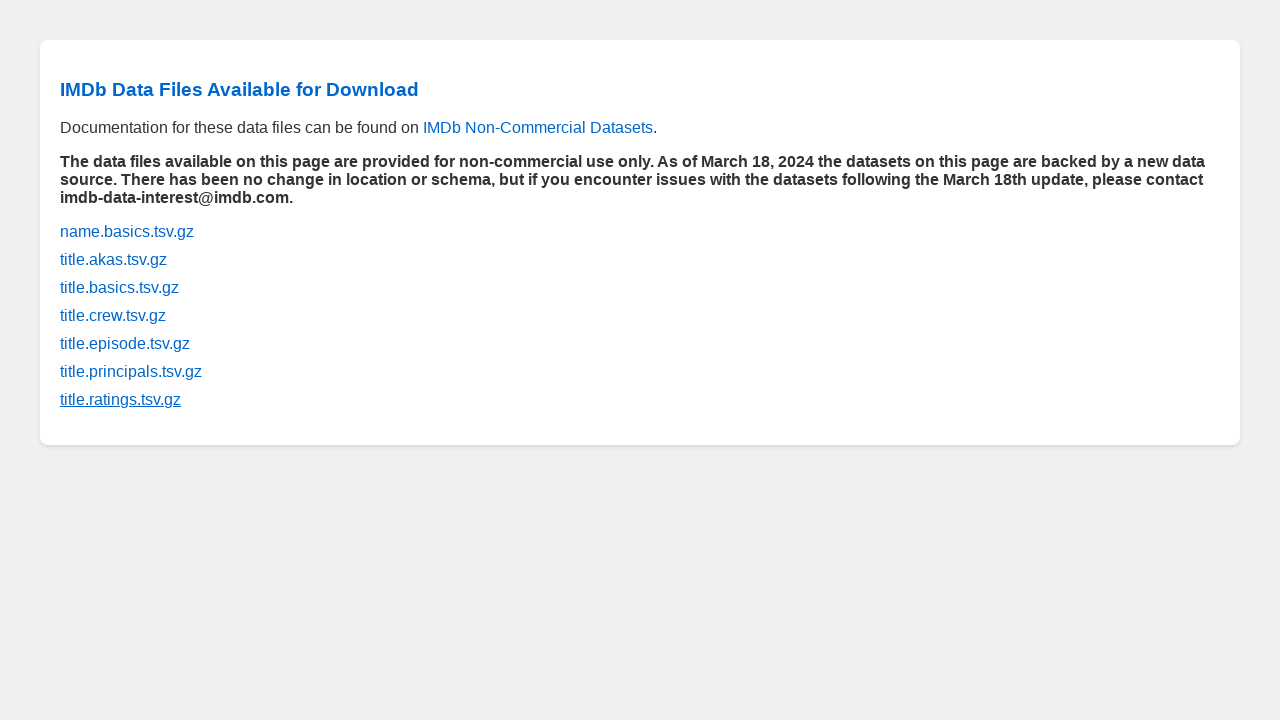